Tests checkbox interaction on a practice website by checking if a checkbox is selected, clicking it, and verifying the selection state changes. Also counts the total number of checkboxes on the page.

Starting URL: https://rahulshettyacademy.com/dropdownsPractise/

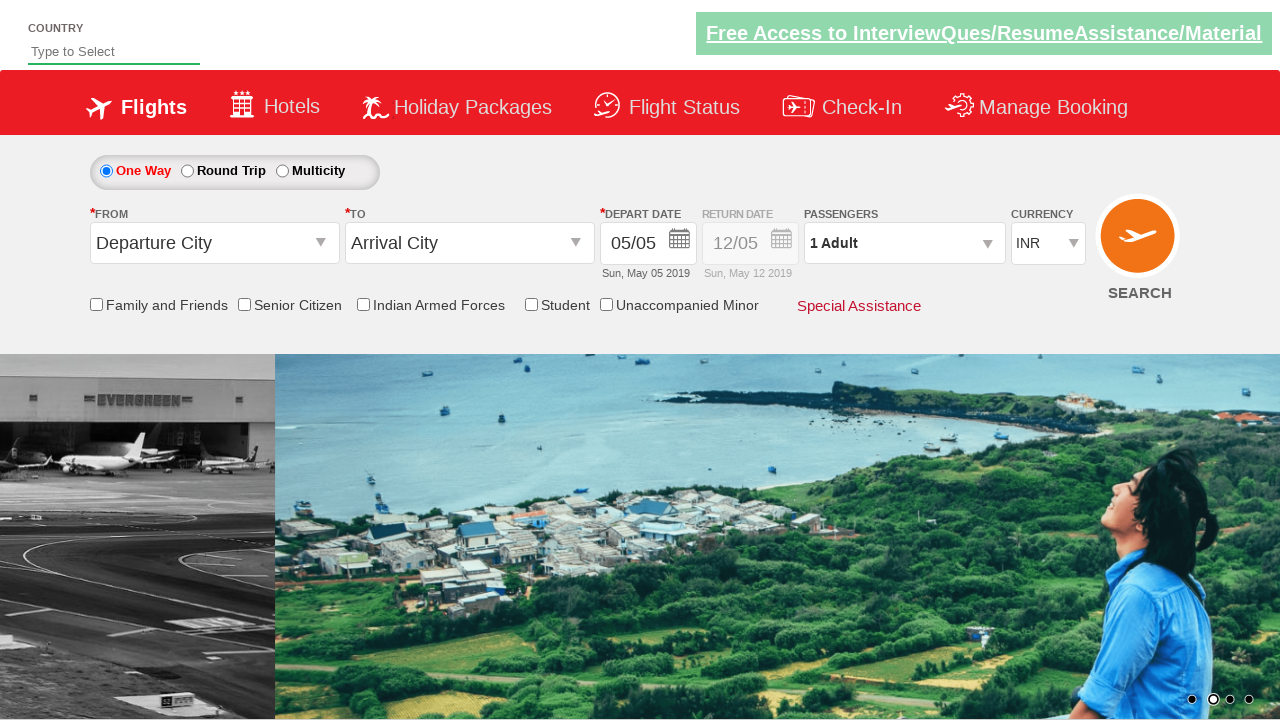

Located the 'friends and family' checkbox element
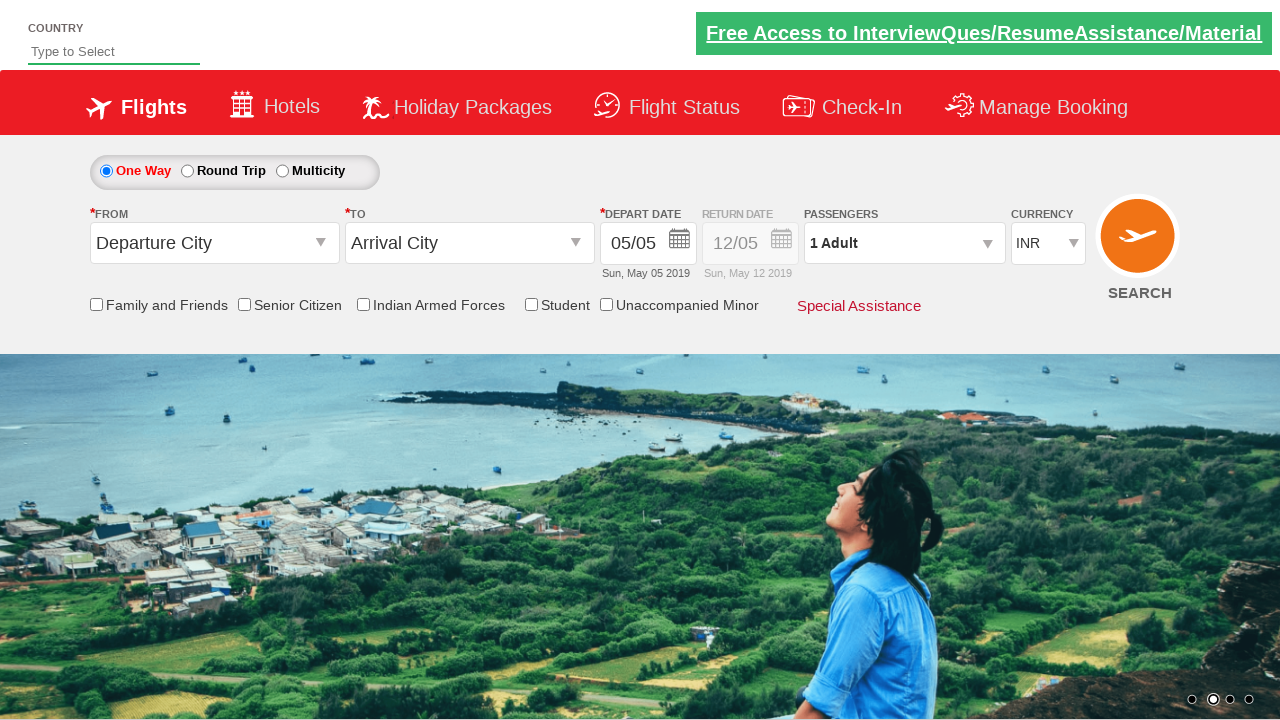

Checked initial state of checkbox: False
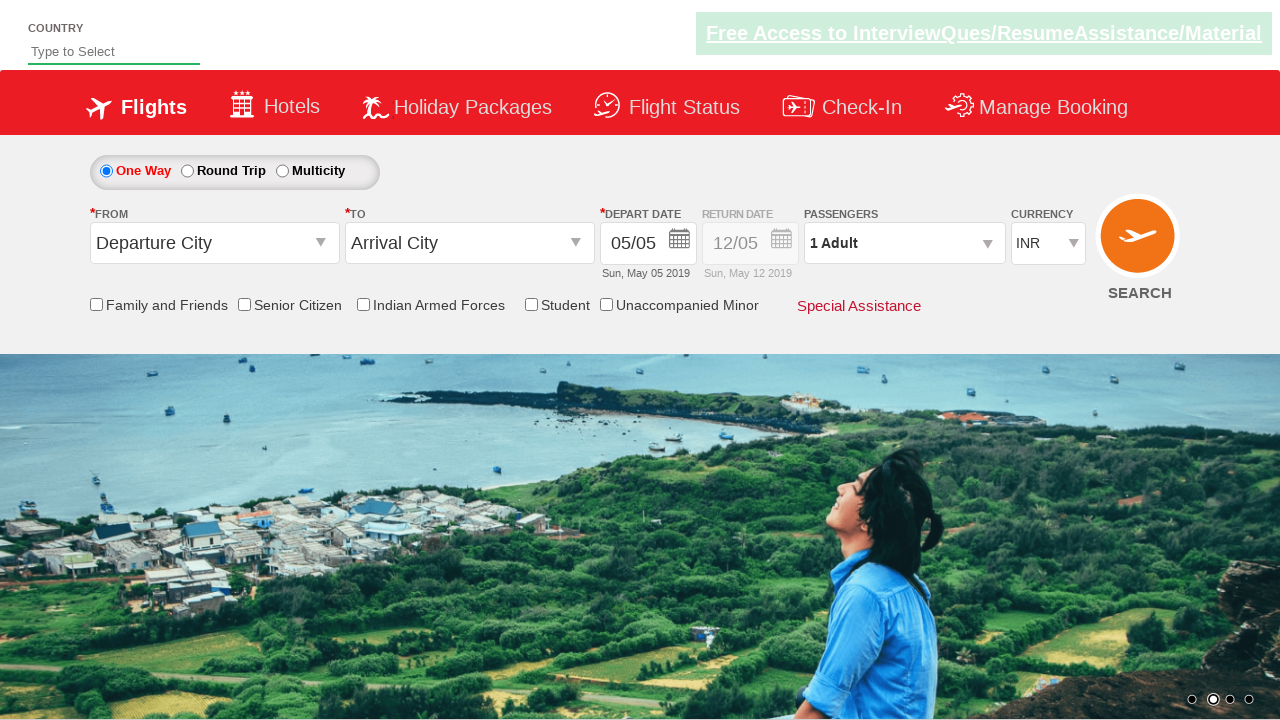

Clicked the 'friends and family' checkbox to toggle it at (96, 304) on input[id*='friendsandfamily']
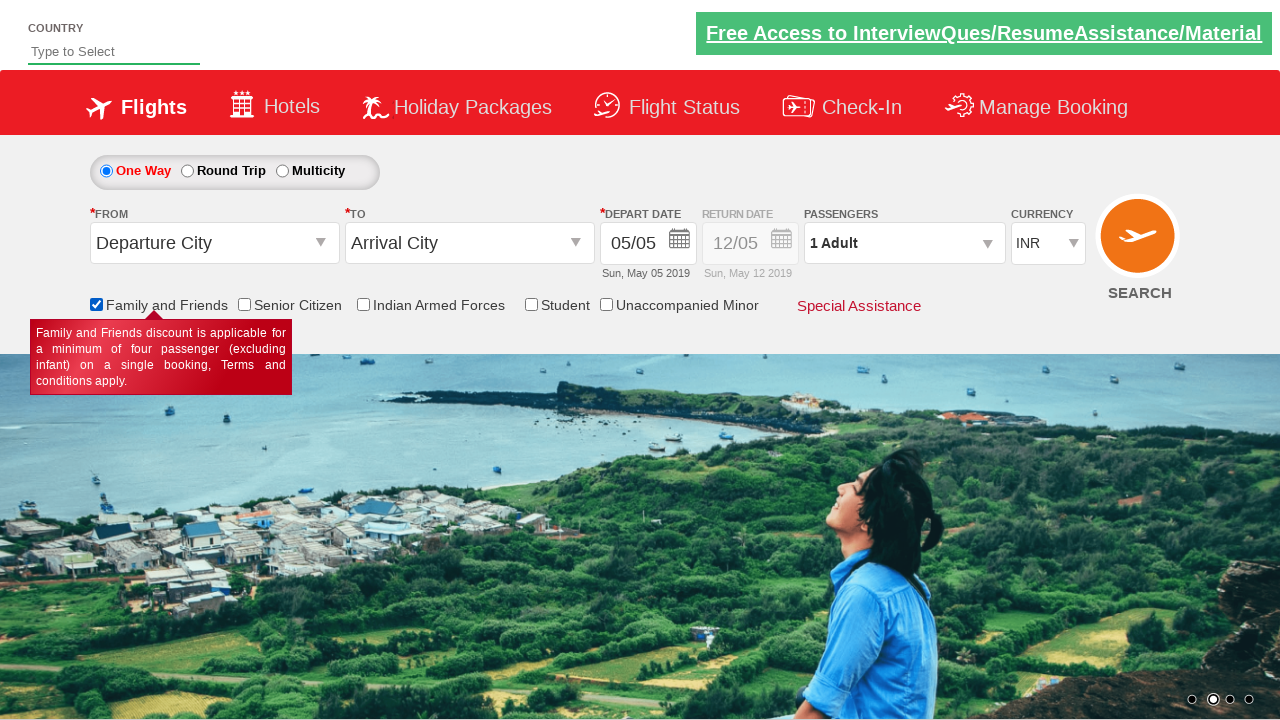

Verified checkbox state after click: True
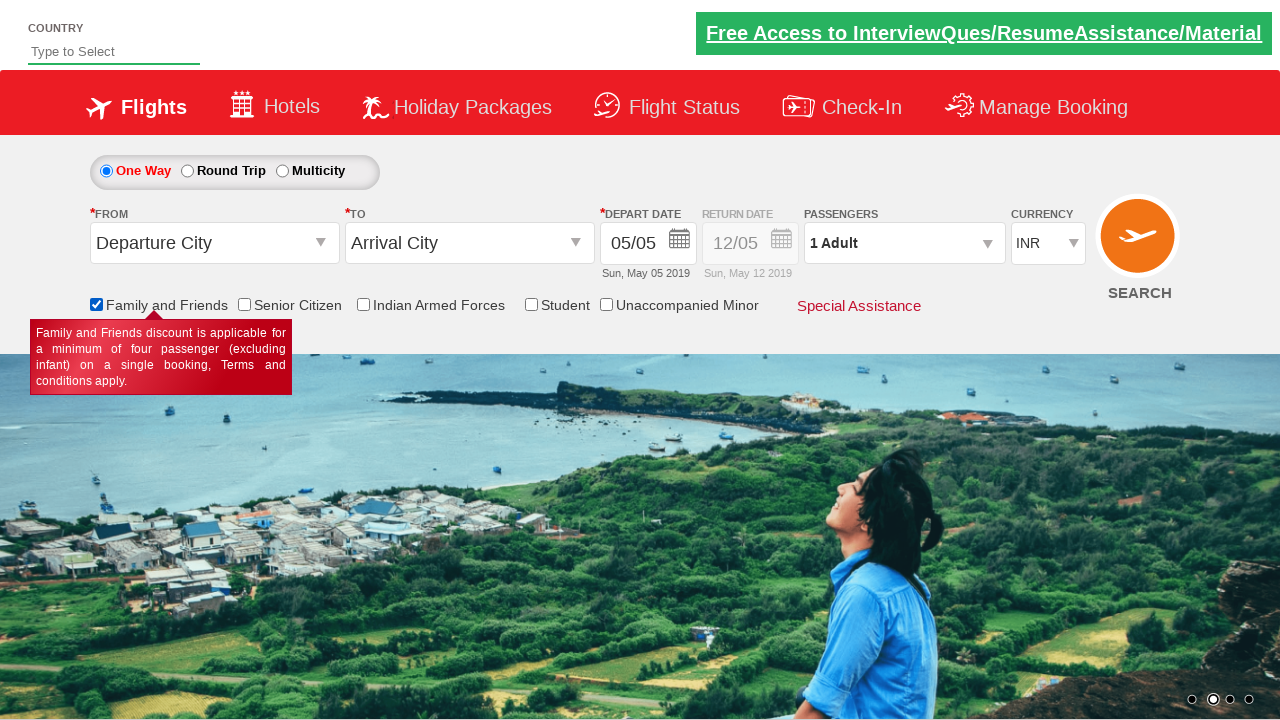

Located all checkbox elements on the page
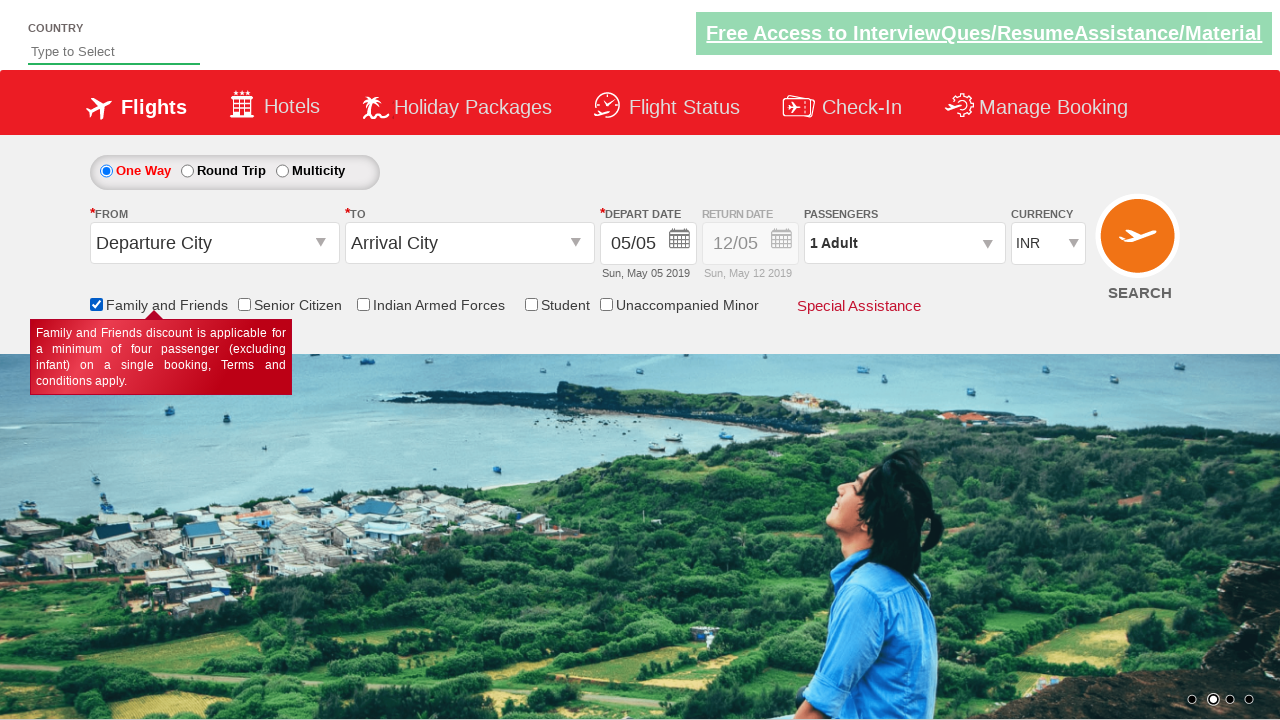

Counted total checkboxes on page: 6
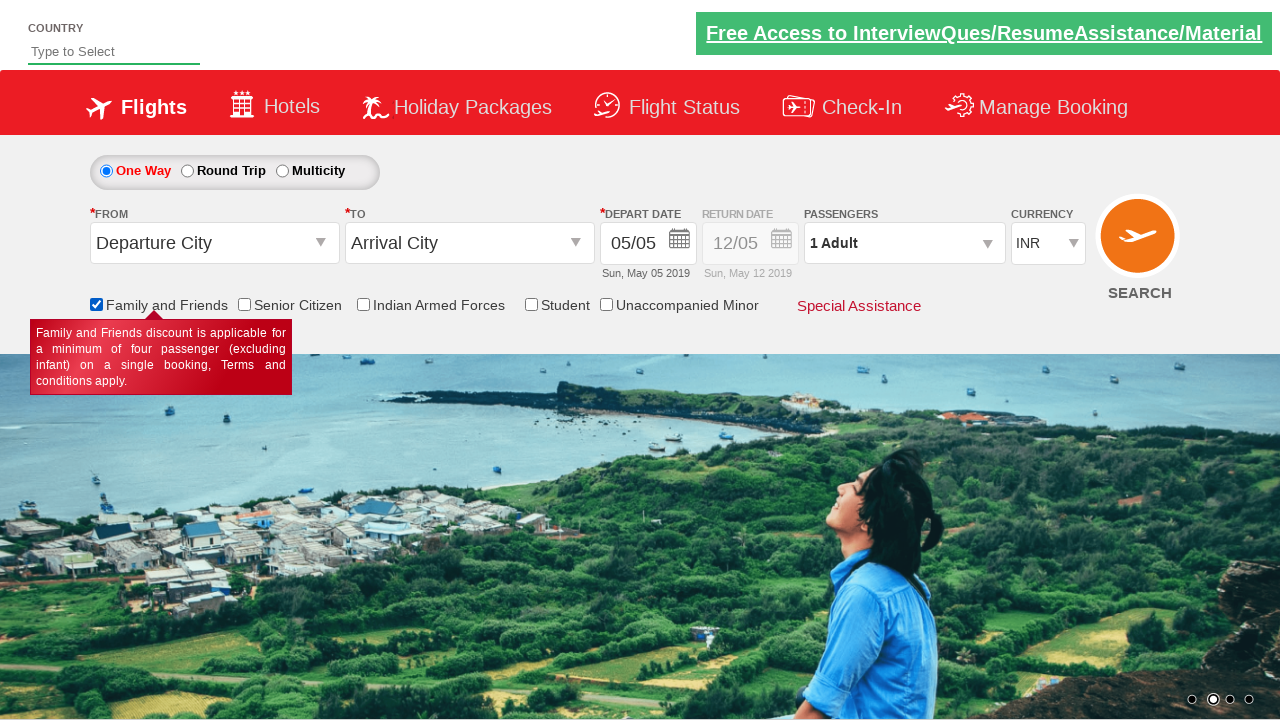

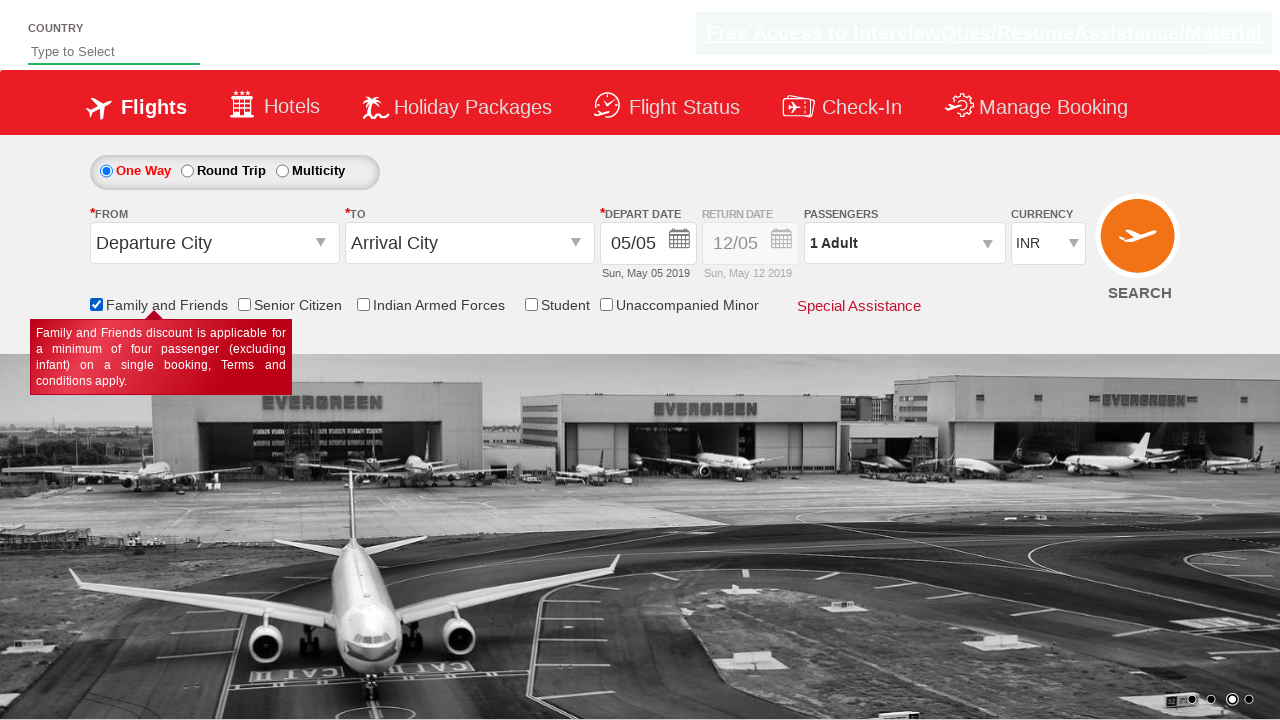